Tests that clicking the Due column header sorts the table values in ascending order by verifying the column data is sorted correctly

Starting URL: http://the-internet.herokuapp.com/tables

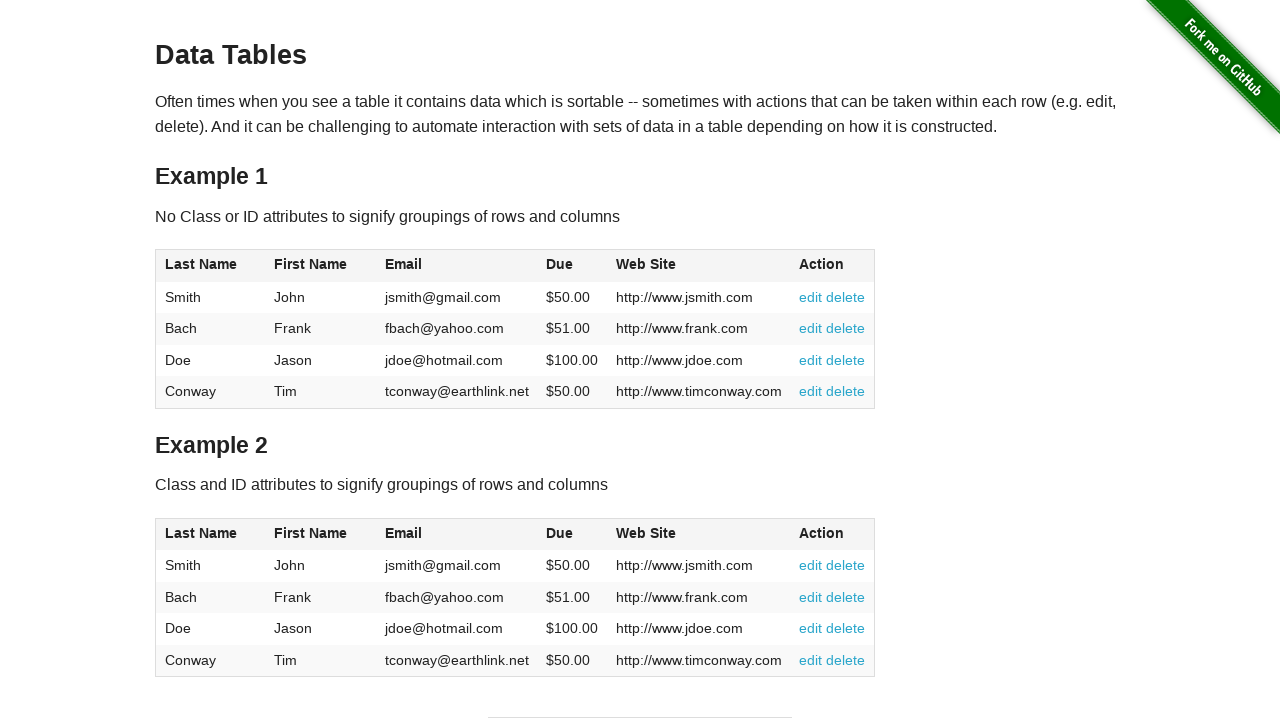

Clicked Due column header to sort in ascending order at (572, 266) on #table1 thead tr th:nth-of-type(4)
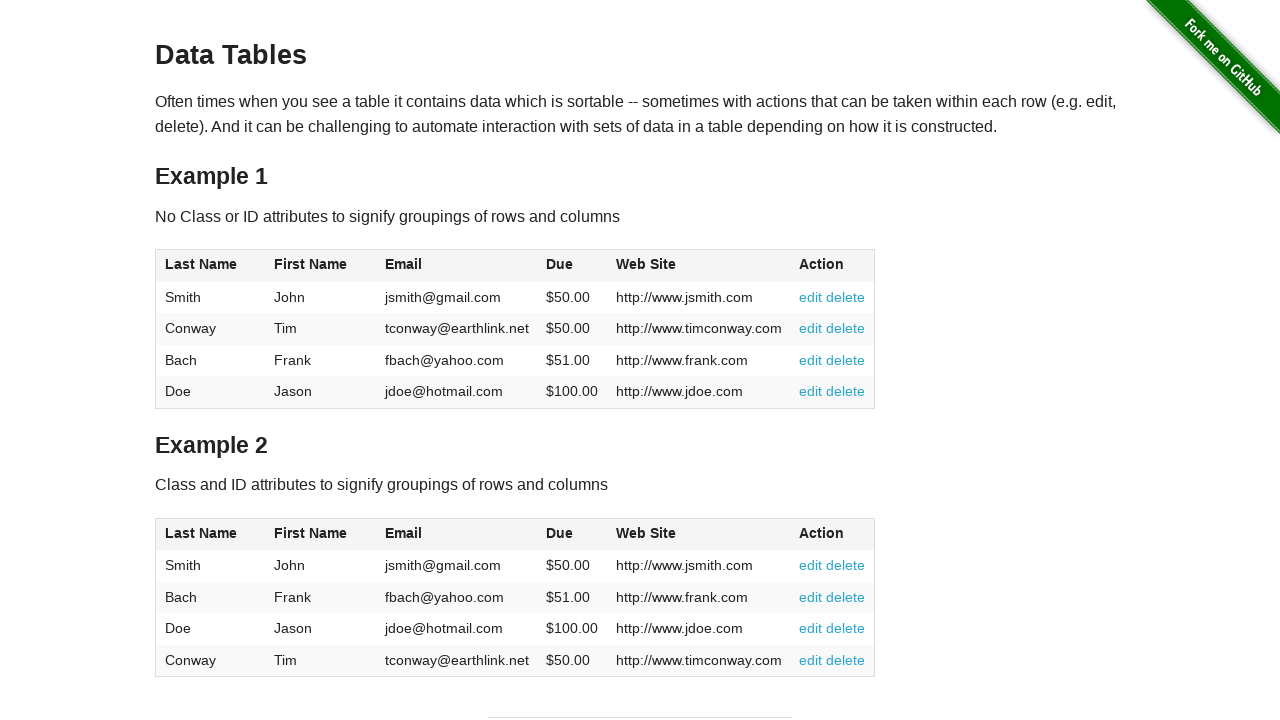

Due column values loaded and verified to be present
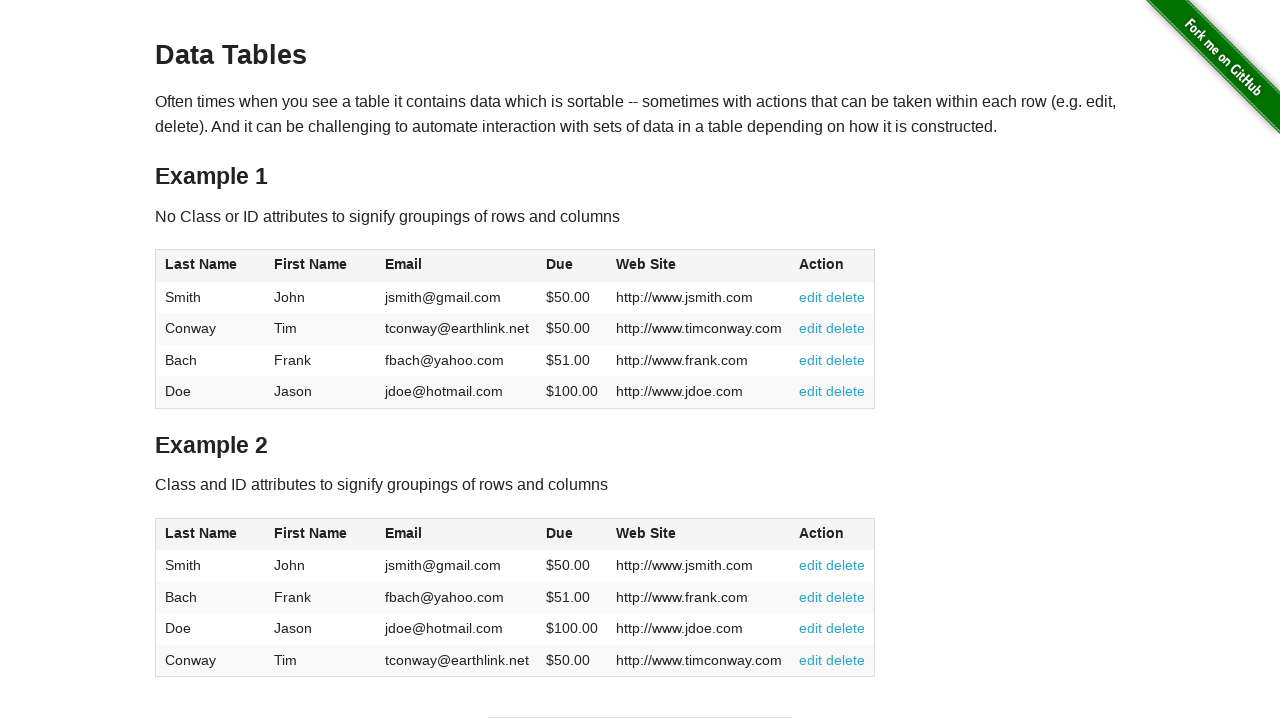

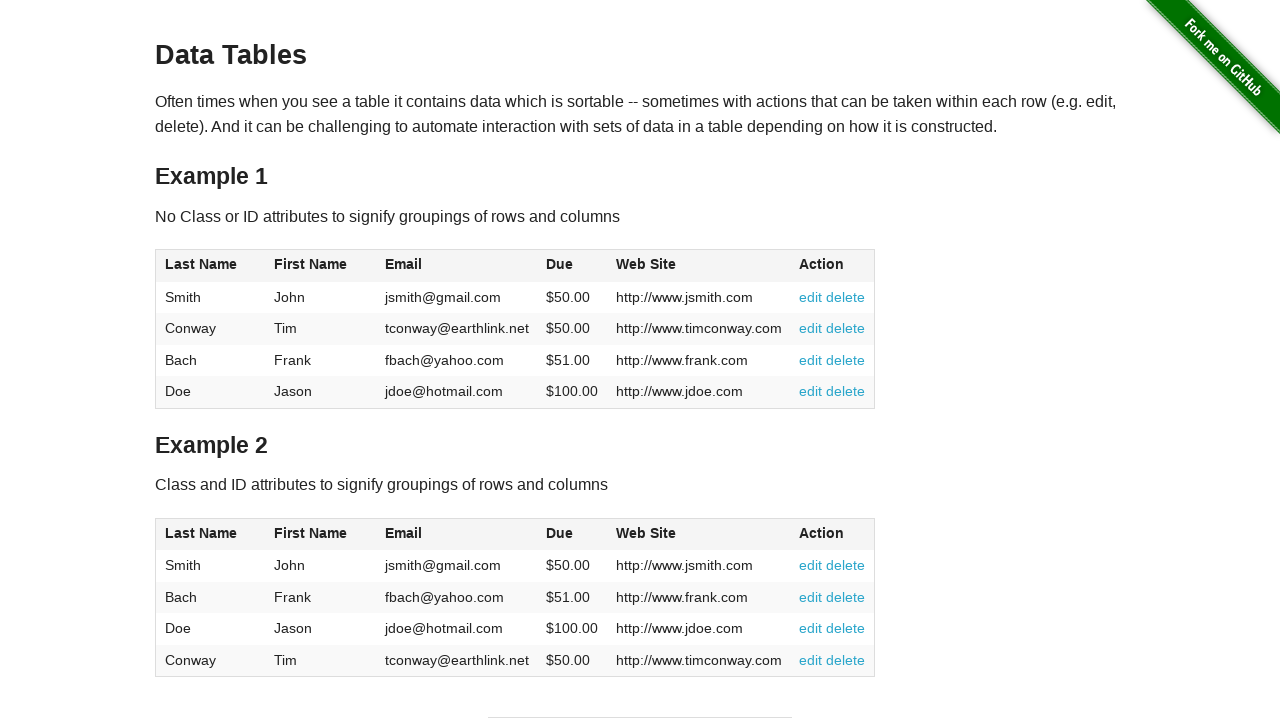